Tests a feedback form by filling out name, age, gender, language, opinion dropdown, and comment fields, then submits the form and verifies the confirmation message and submitted data.

Starting URL: https://kristinek.github.io/site/tasks/provide_feedback

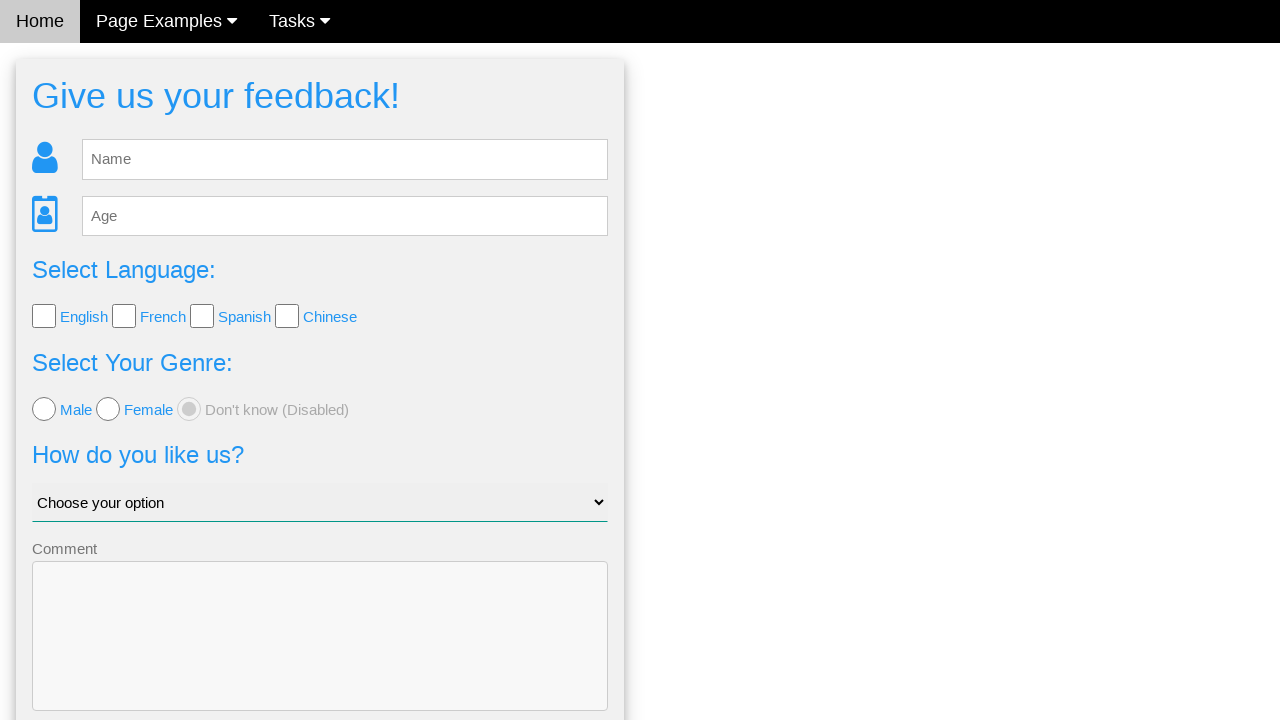

Clicked on the name field at (345, 159) on #fb_name
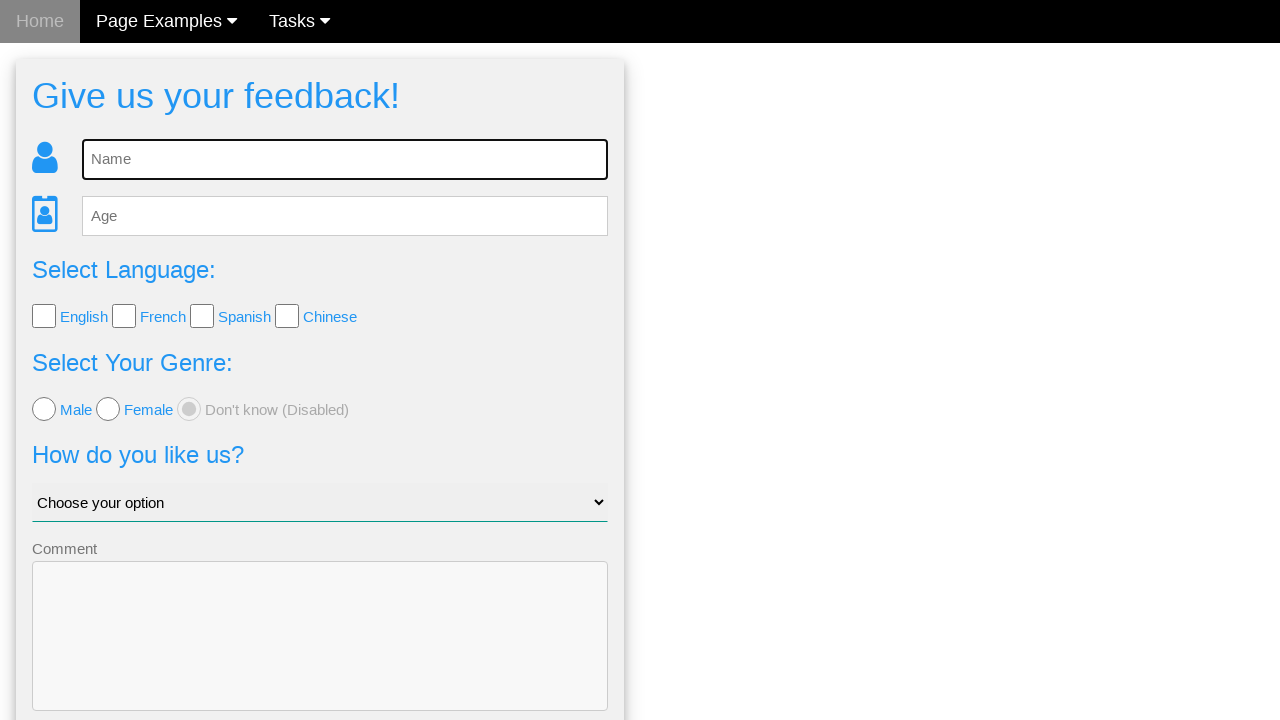

Filled name field with 'John Smith' on #fb_name
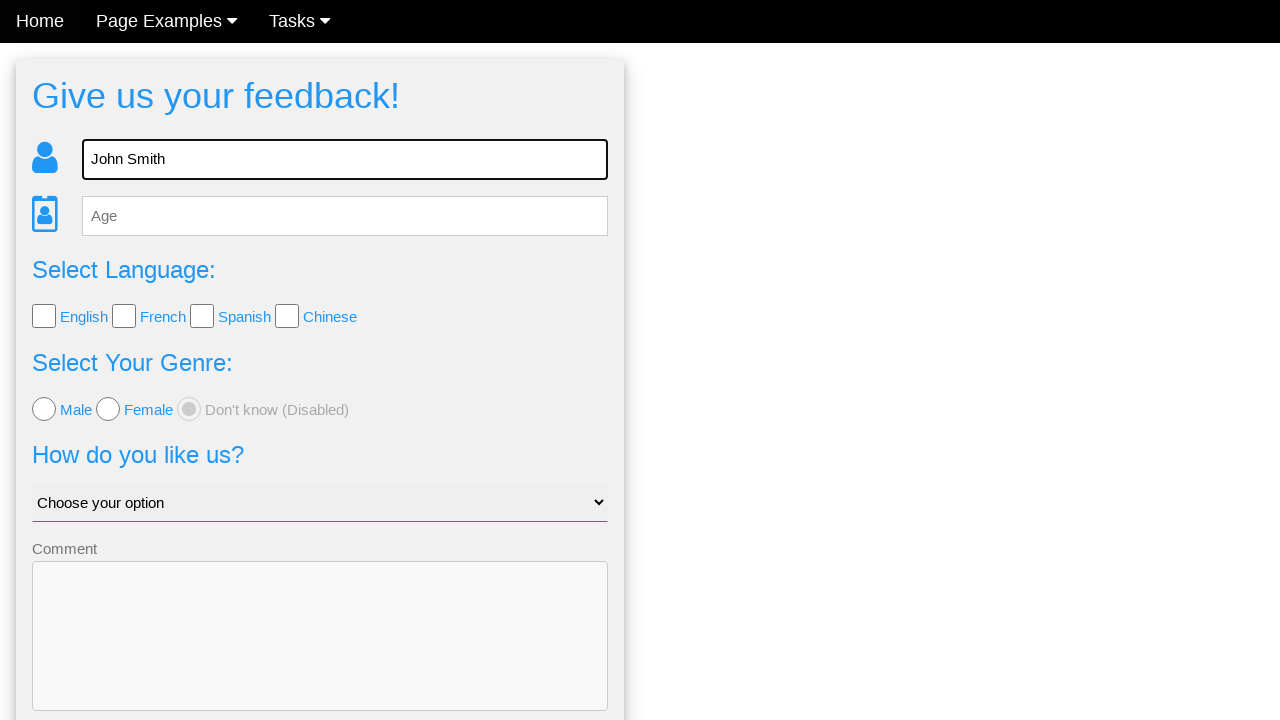

Clicked on the age field at (345, 216) on #fb_age
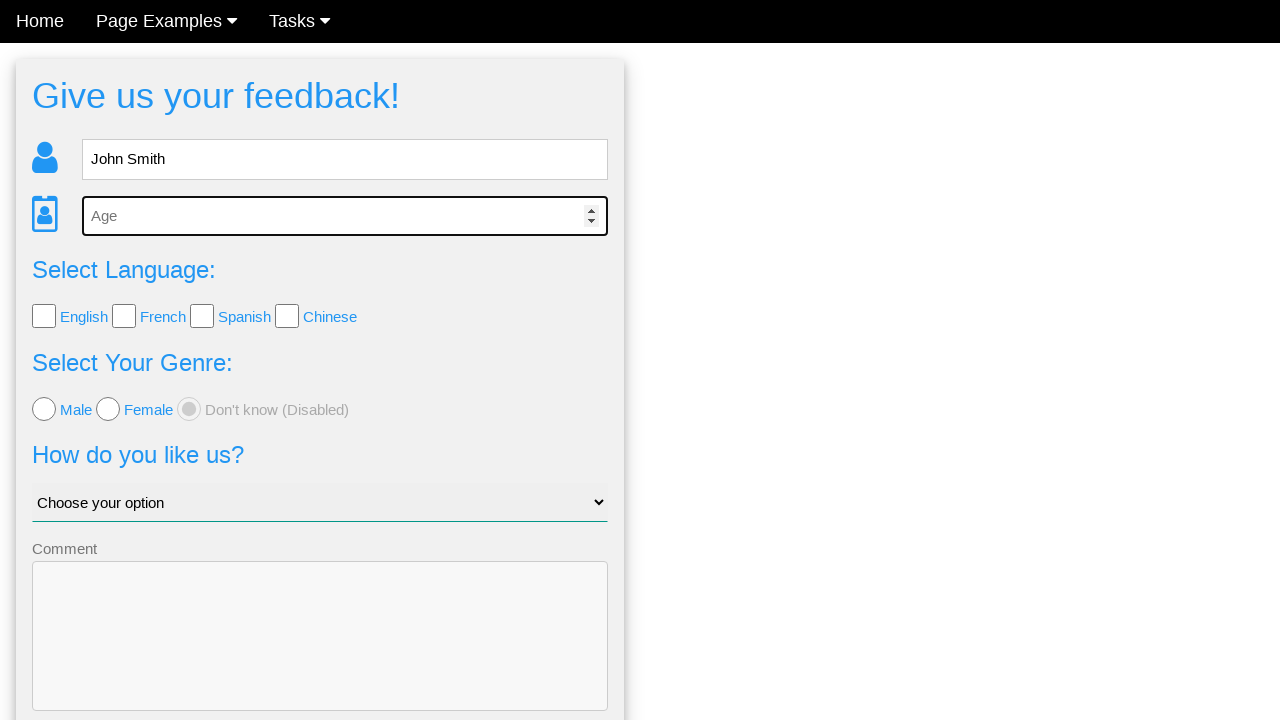

Filled age field with '28' on #fb_age
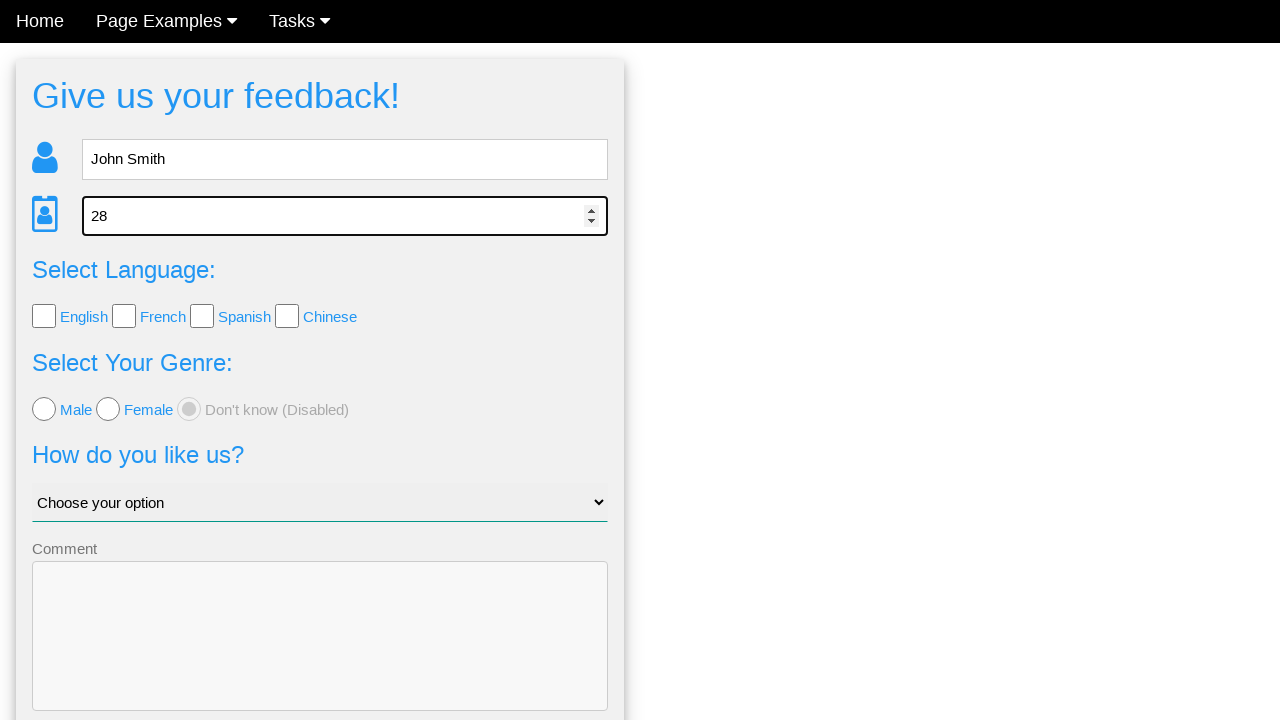

Selected 'male' gender option at (44, 409) on input[name='gender'][value='male']
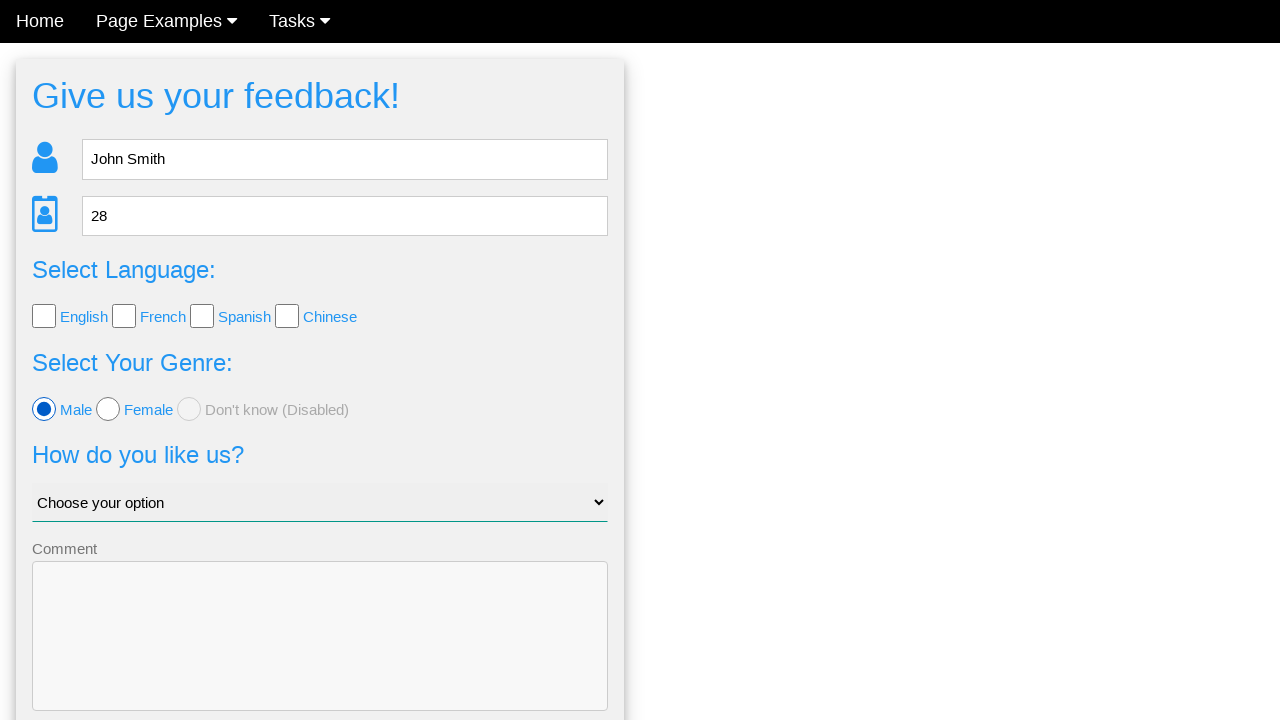

Selected 'English' language option at (44, 316) on input[value='English']
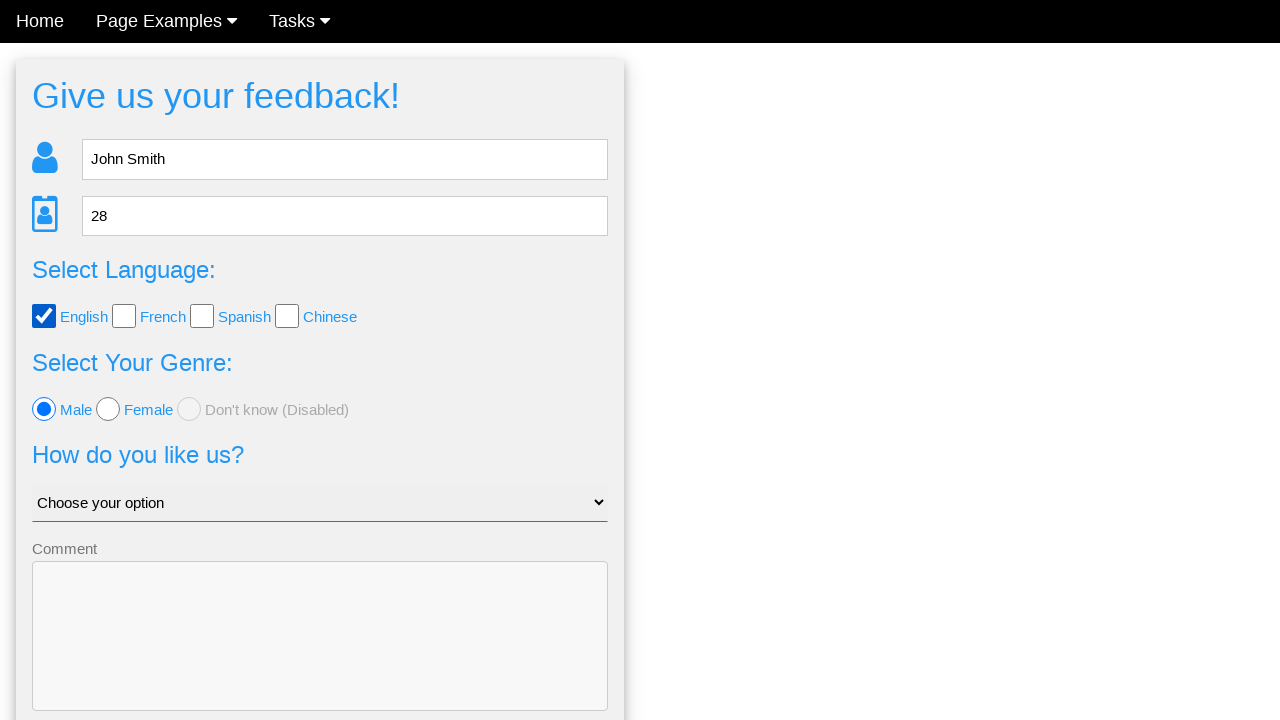

Selected 'Good' from opinion dropdown on #like_us
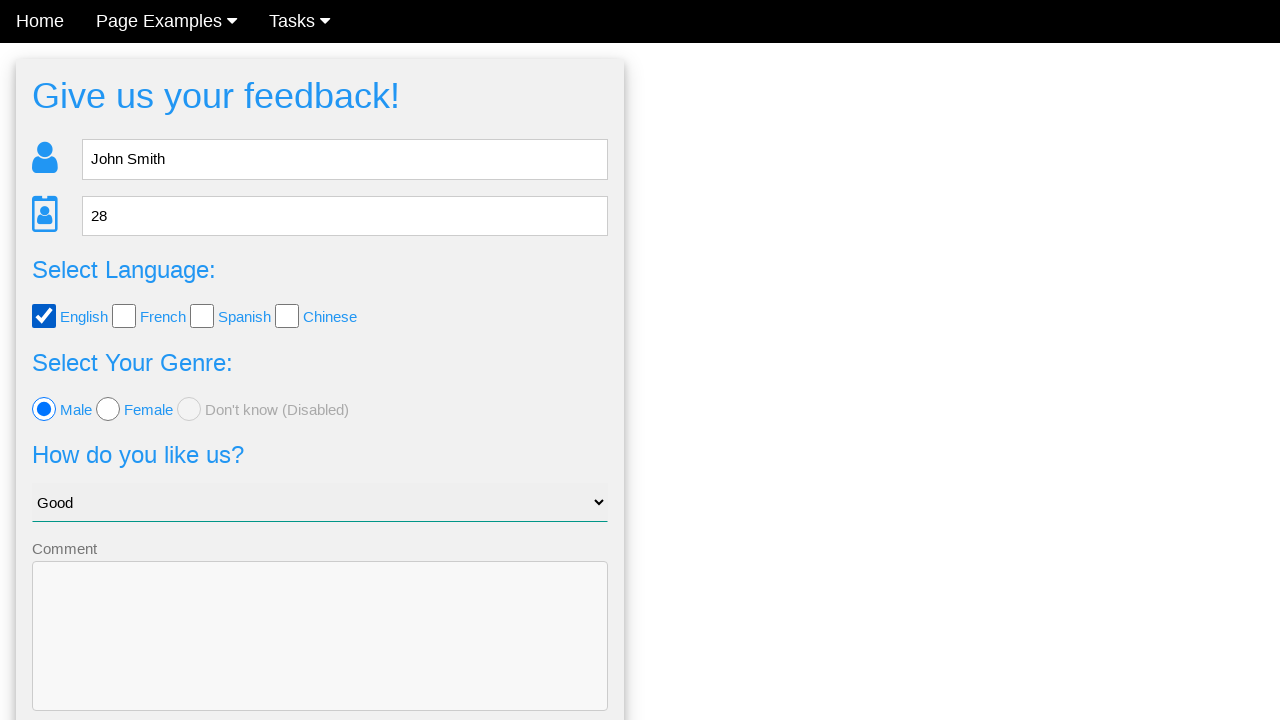

Filled comment field with feedback text on textarea
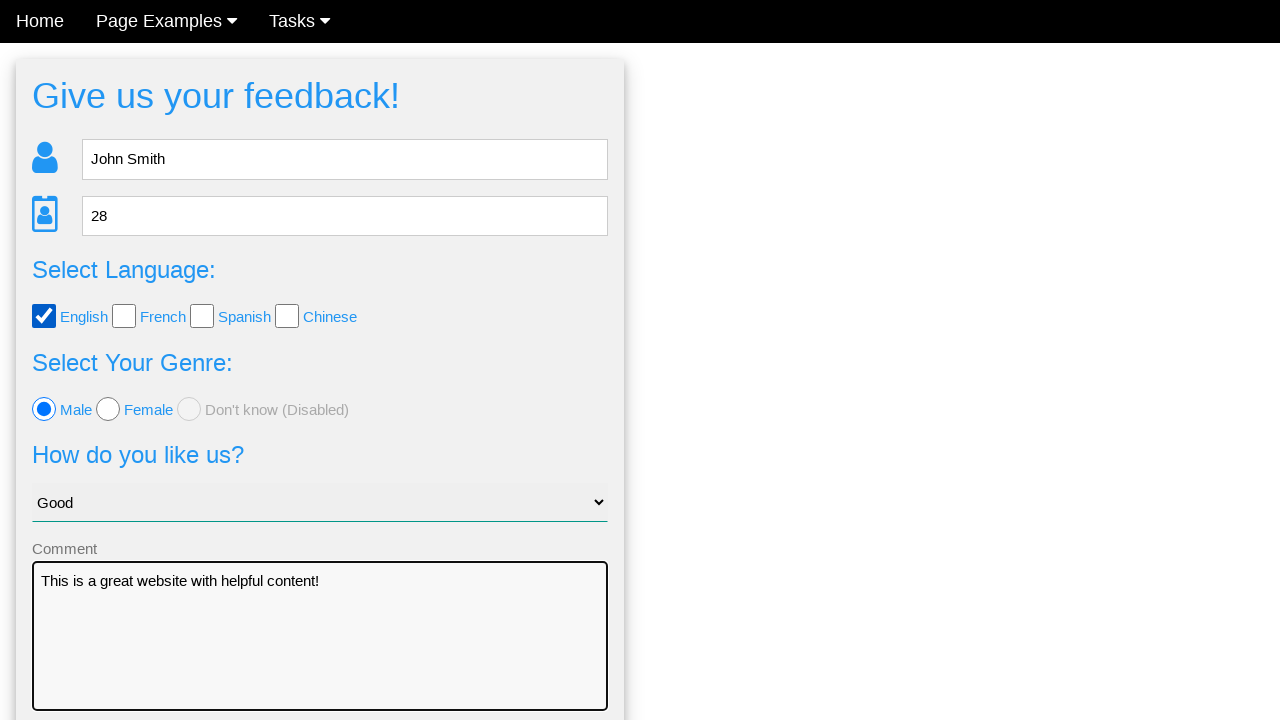

Clicked send button to submit feedback form at (320, 656) on button.w3-btn-block.w3-blue.w3-section
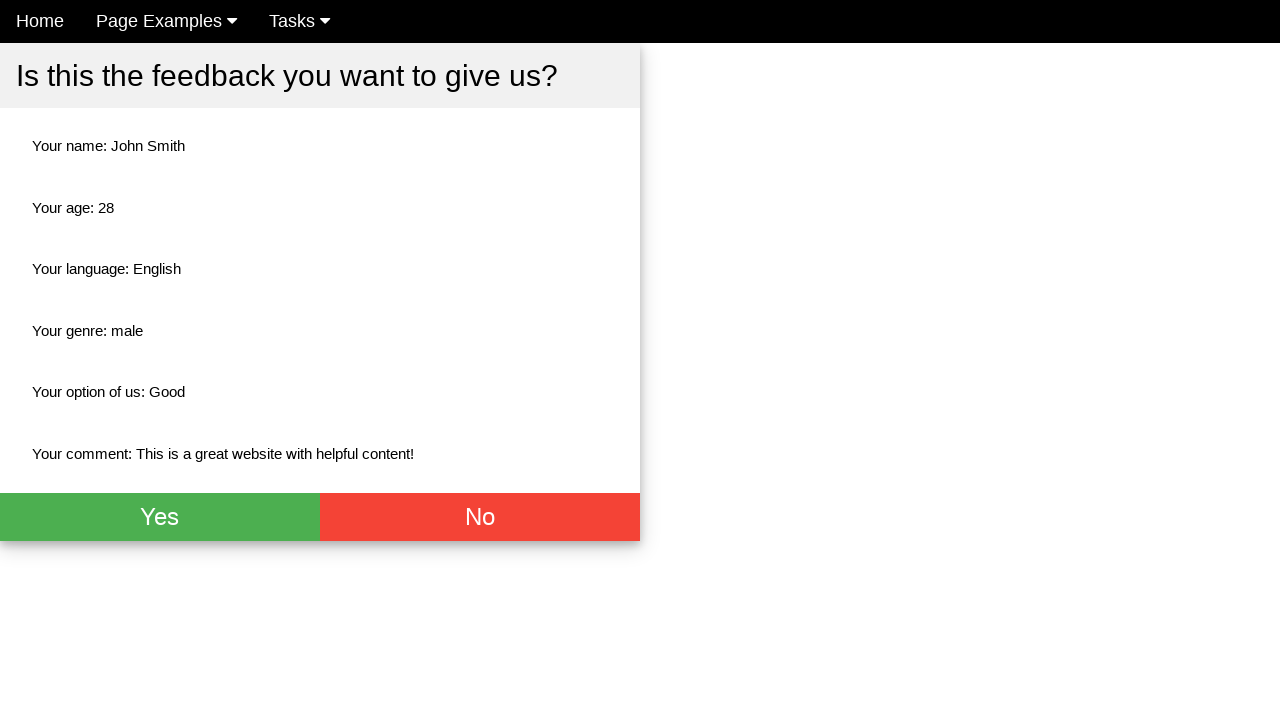

Confirmation page loaded with heading displayed
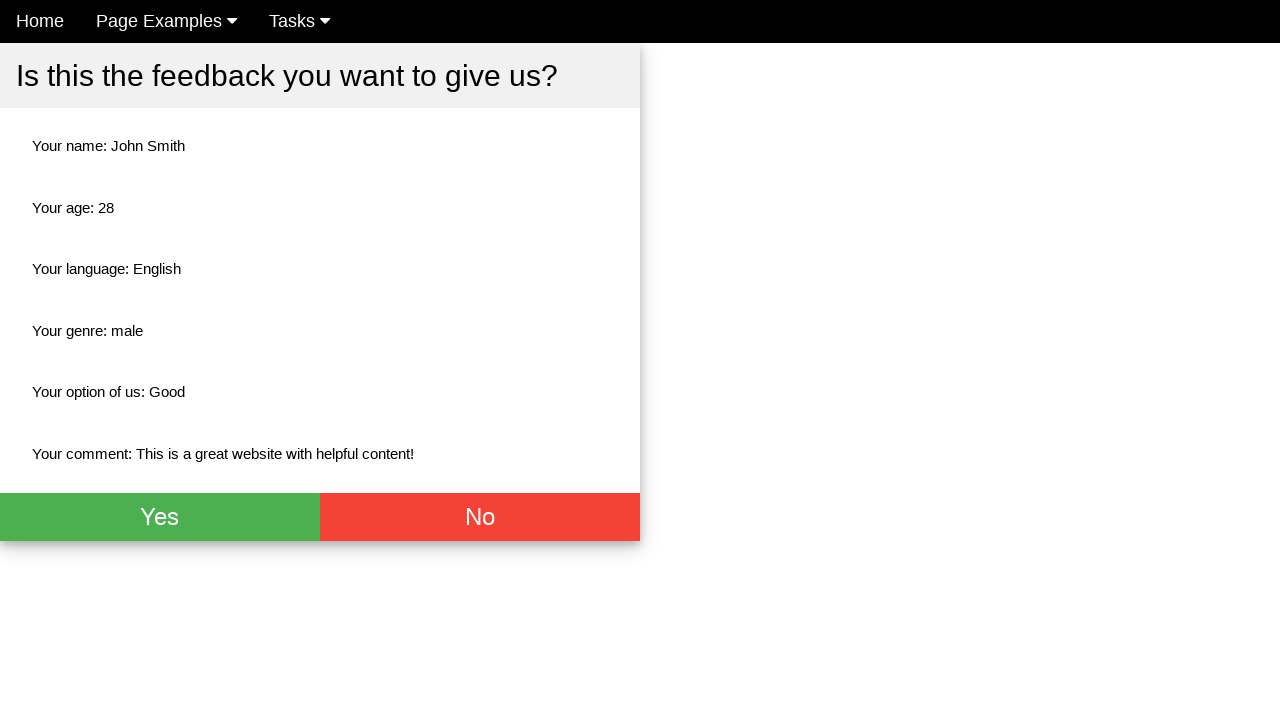

Clicked yes button to confirm submission at (160, 517) on button.w3-btn.w3-green.w3-xlarge
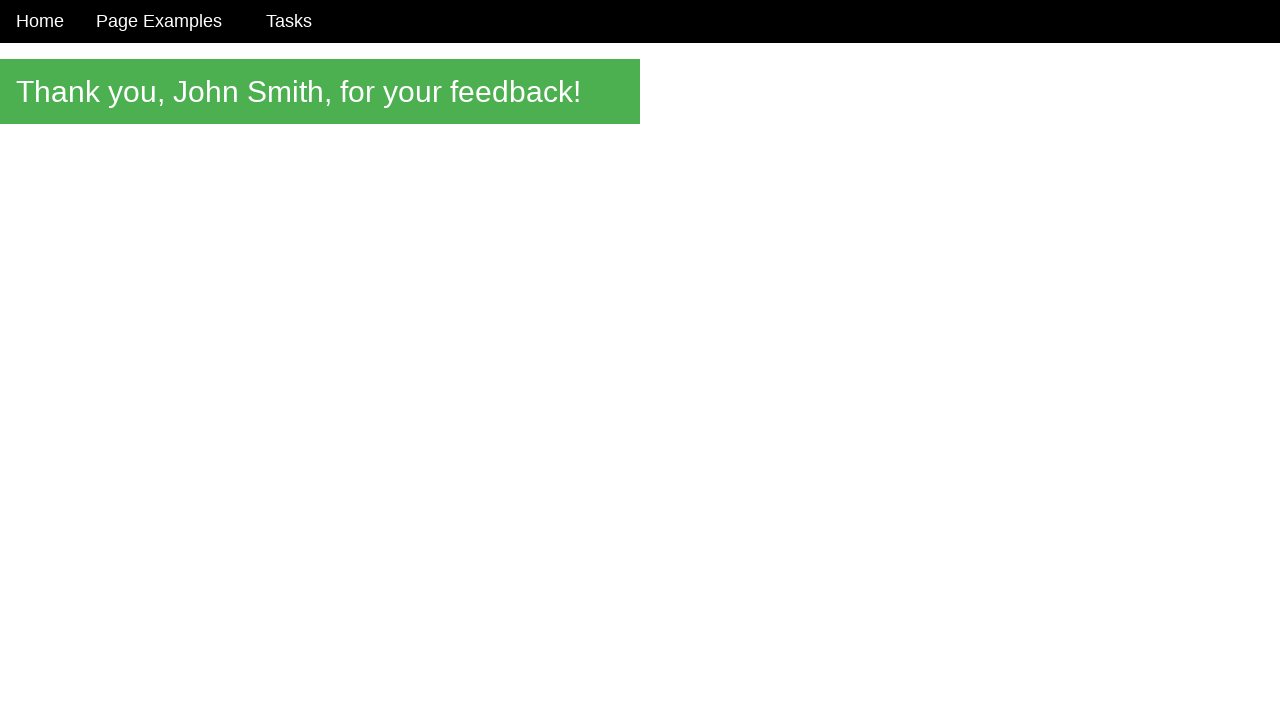

Final confirmation message displayed
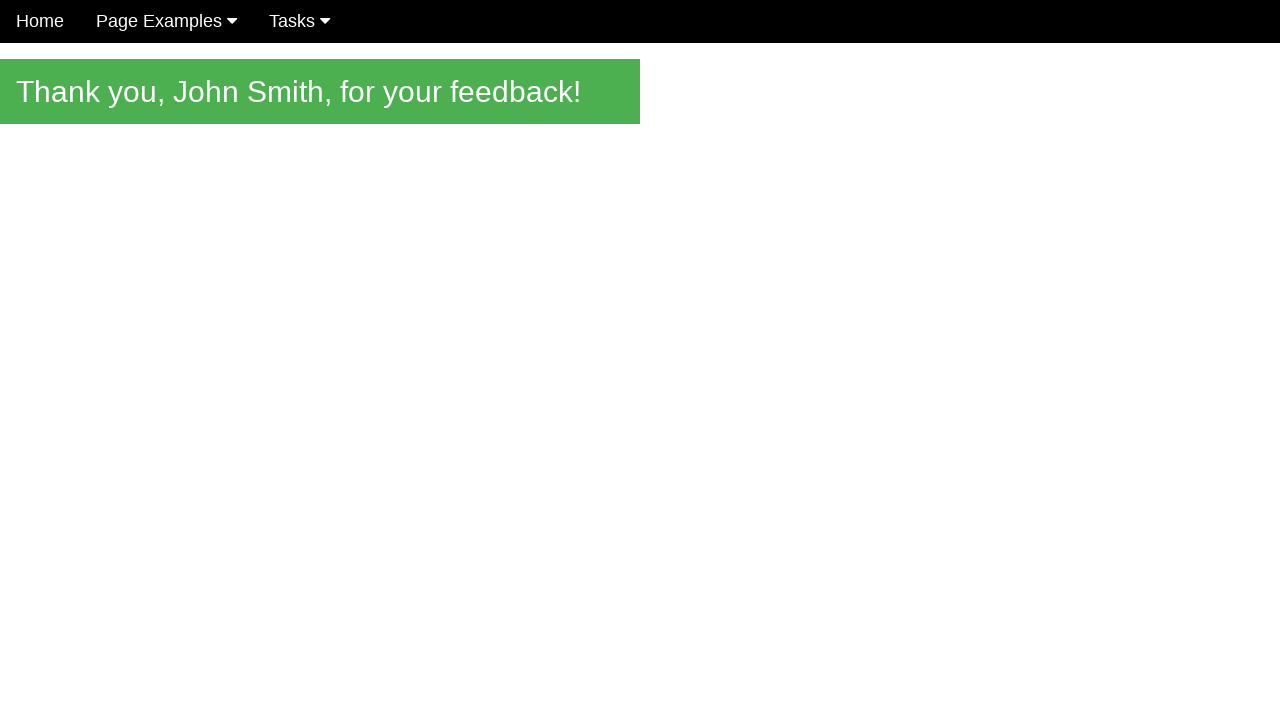

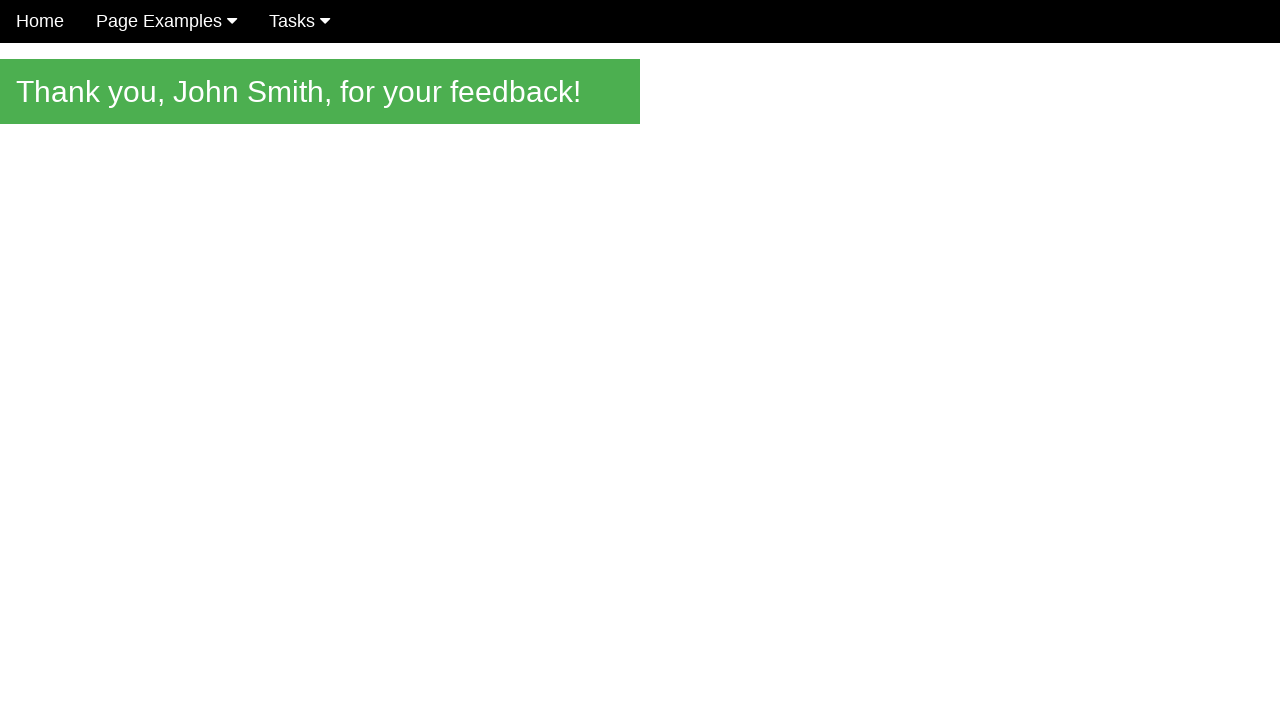